Tests navigation to a specific channel on Bilibili by clicking a channel link

Starting URL: https://www.bilibili.com/

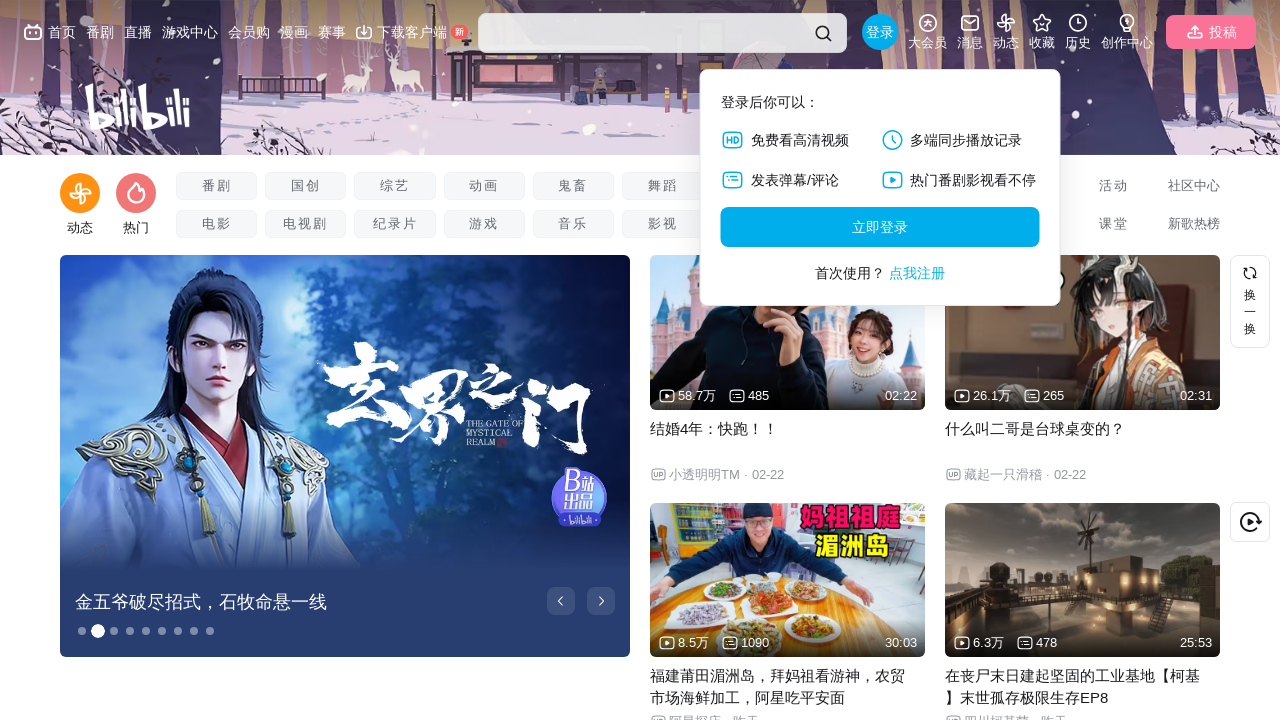

Clicked on the 6th channel link to navigate to specific channel at (395, 224) on .channel-link >> nth=5
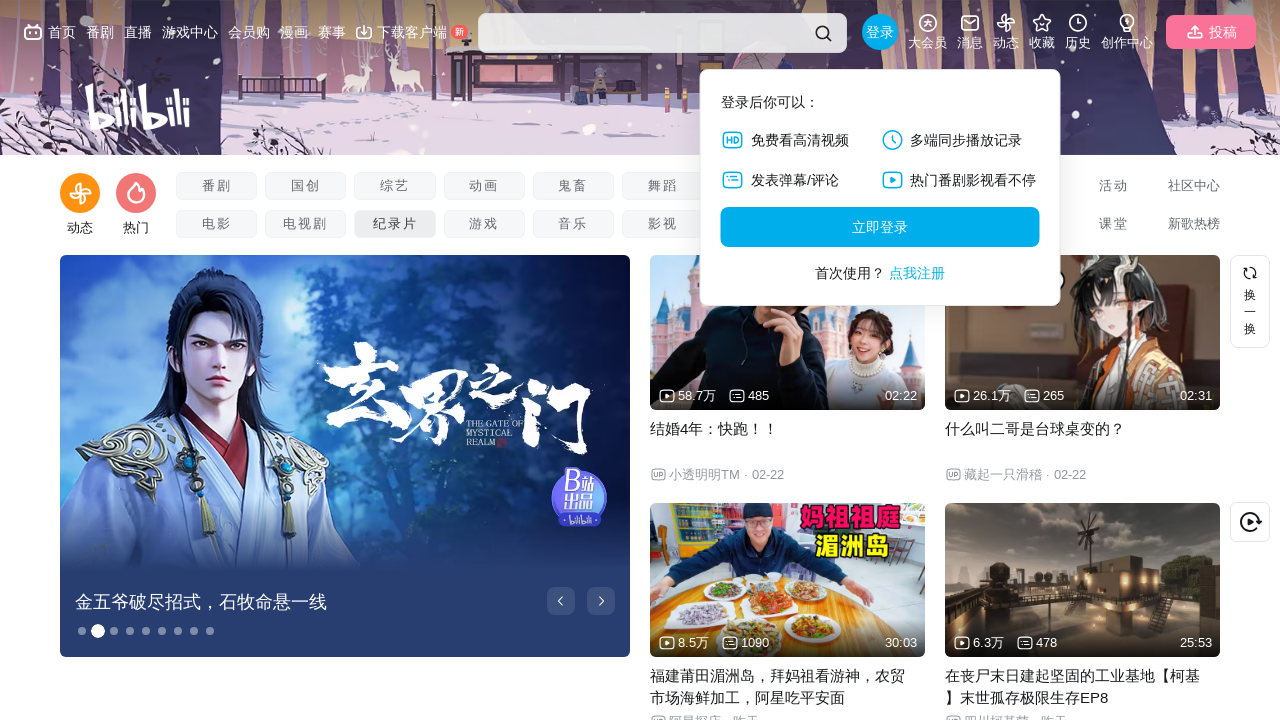

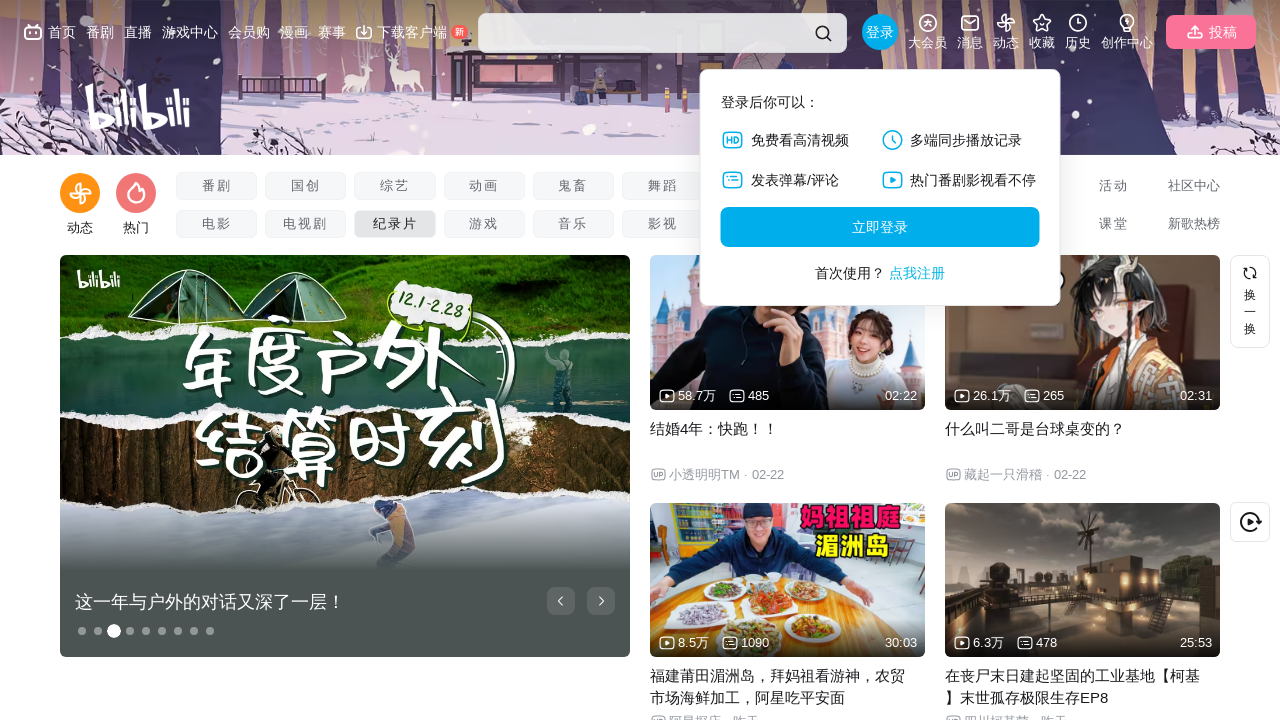